Tests right-click (context click) functionality by performing a context click action on a search box element on the omayo test page.

Starting URL: https://omayo.blogspot.com/

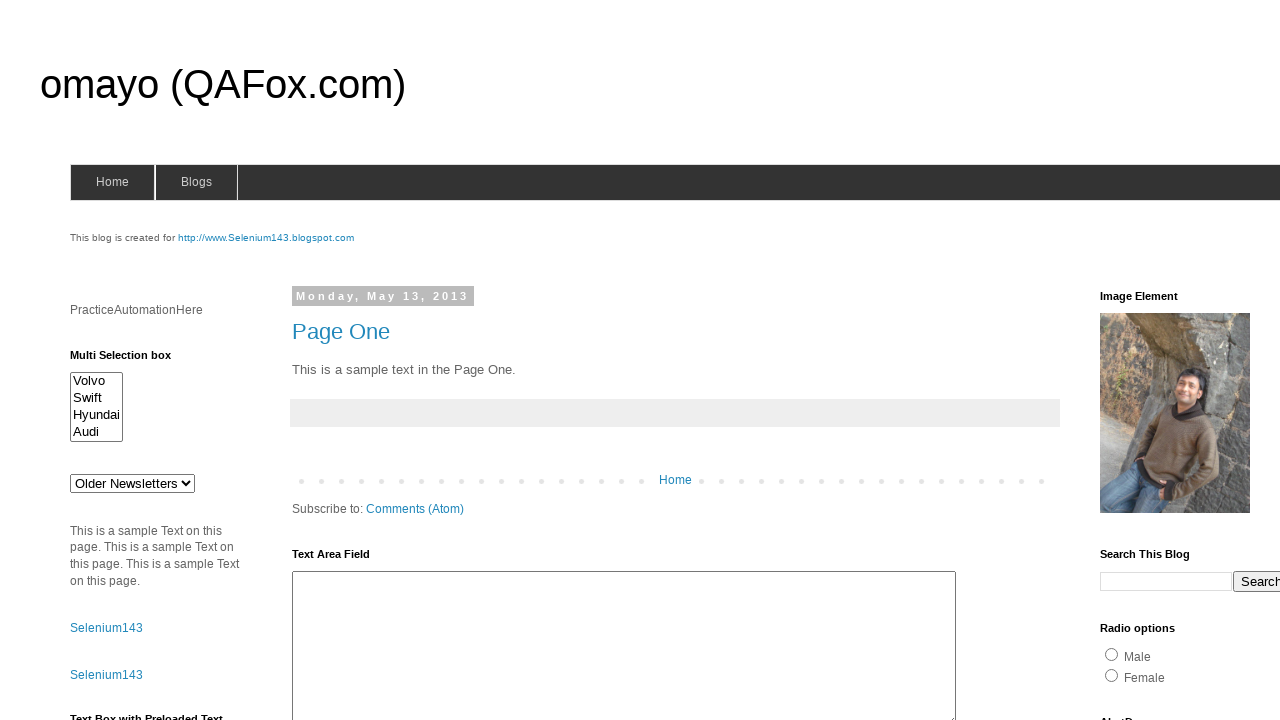

Search box element located and waited for visibility
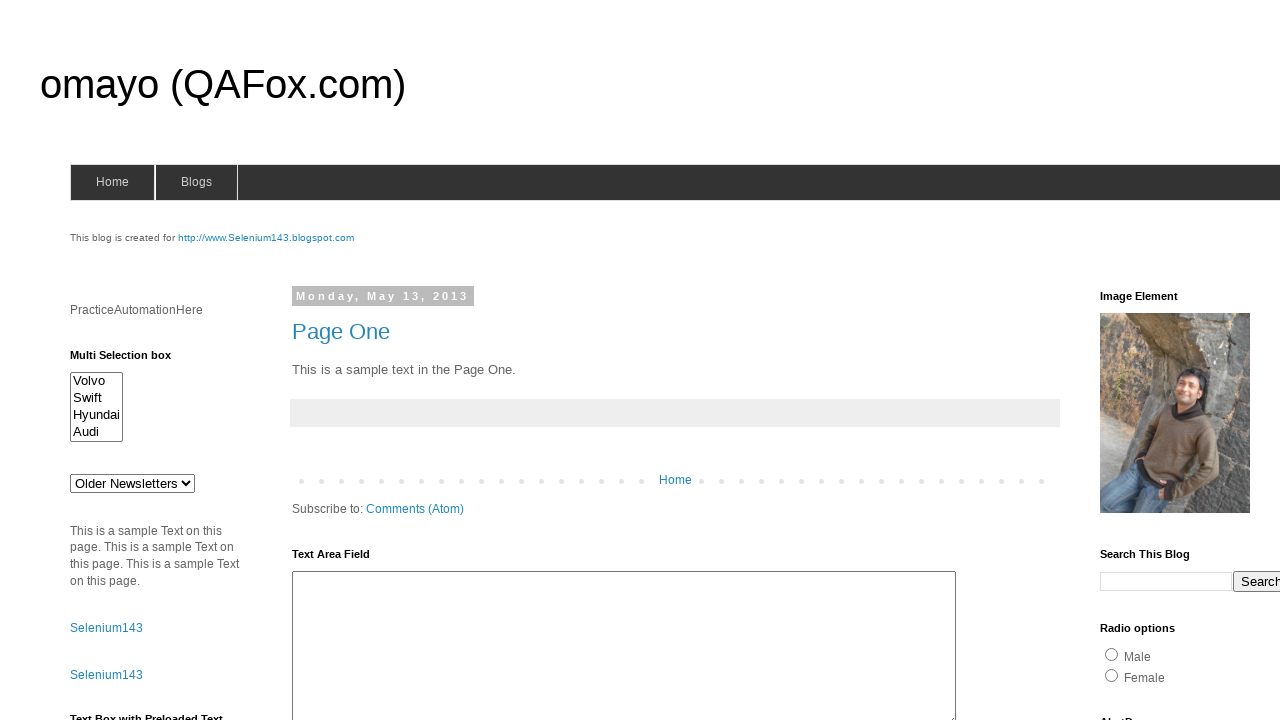

Right-clicked (context clicked) on the search box at (1166, 581) on input[name='q']
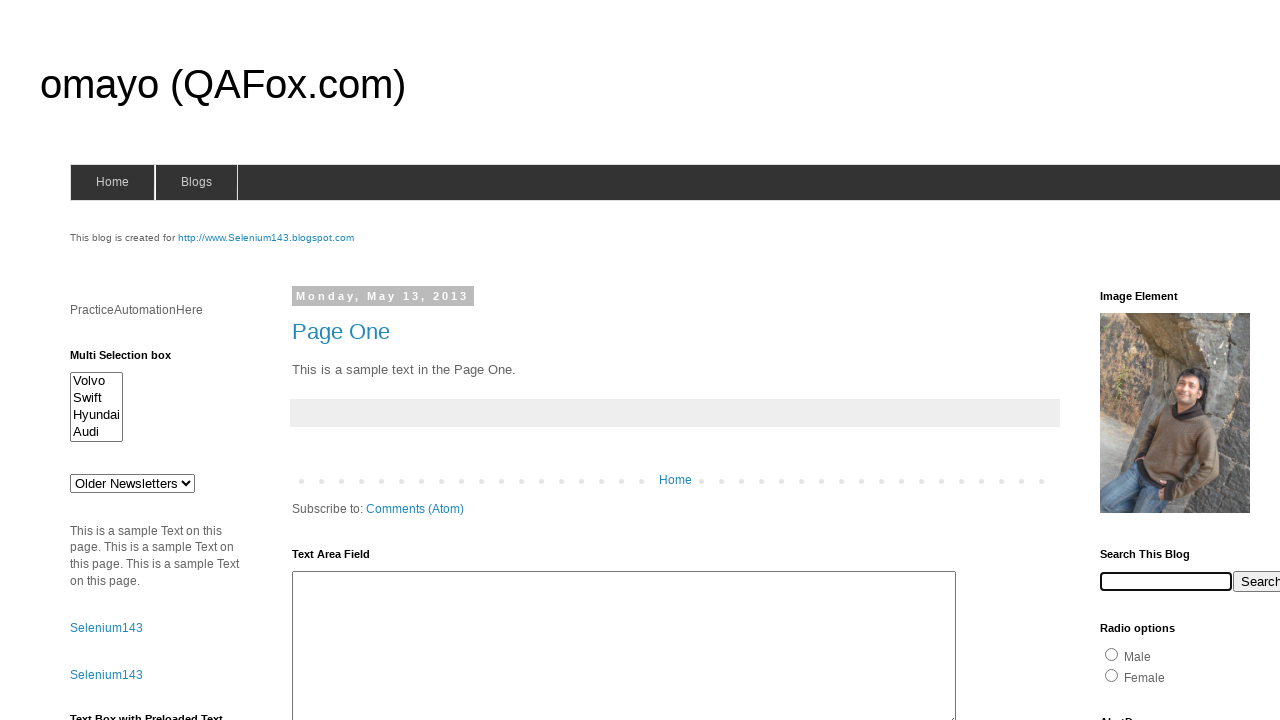

Waited 1 second for context menu to appear
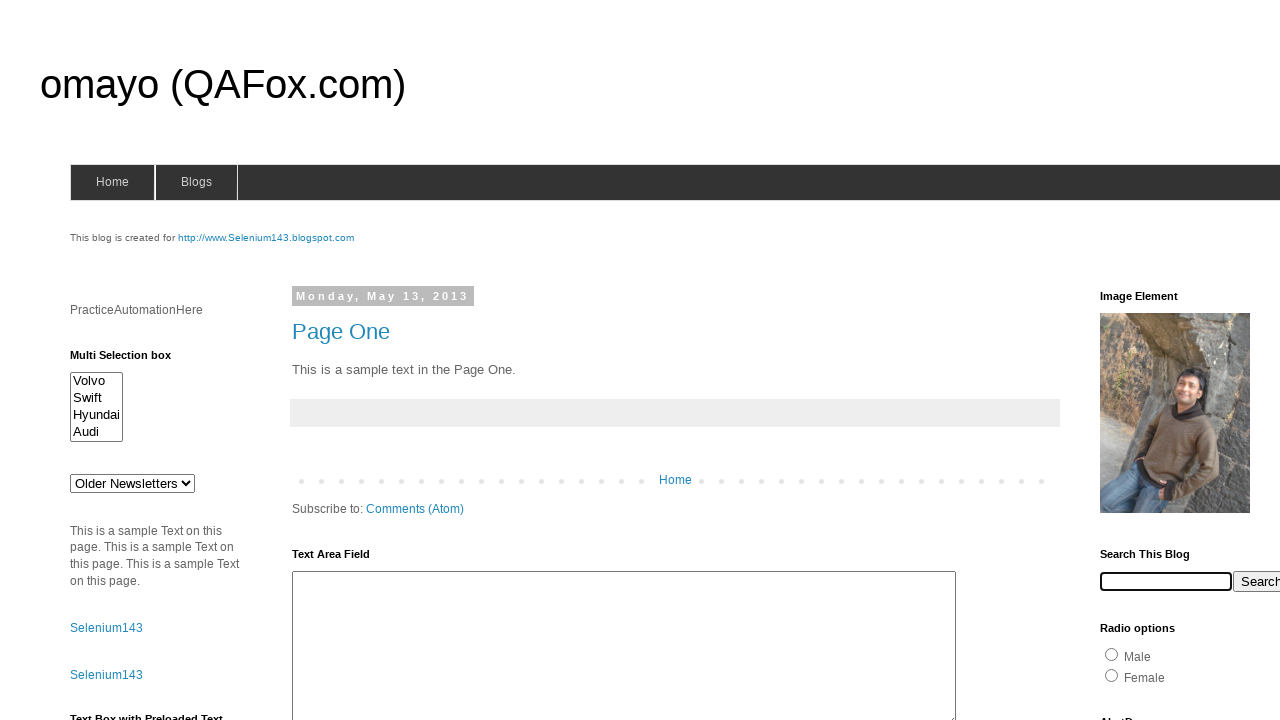

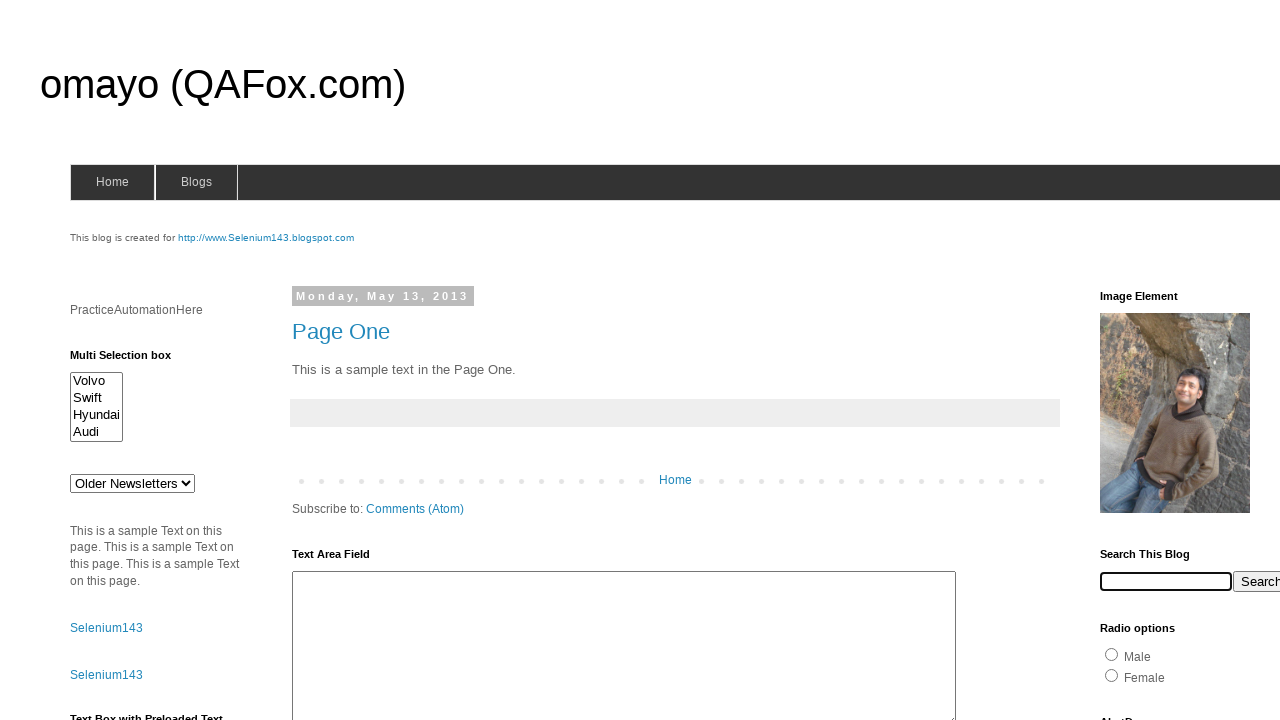